Tests scrolling functionality on the automation practice page and verifies that footer links are present and visible after scrolling down the page.

Starting URL: https://rahulshettyacademy.com/AutomationPractice/

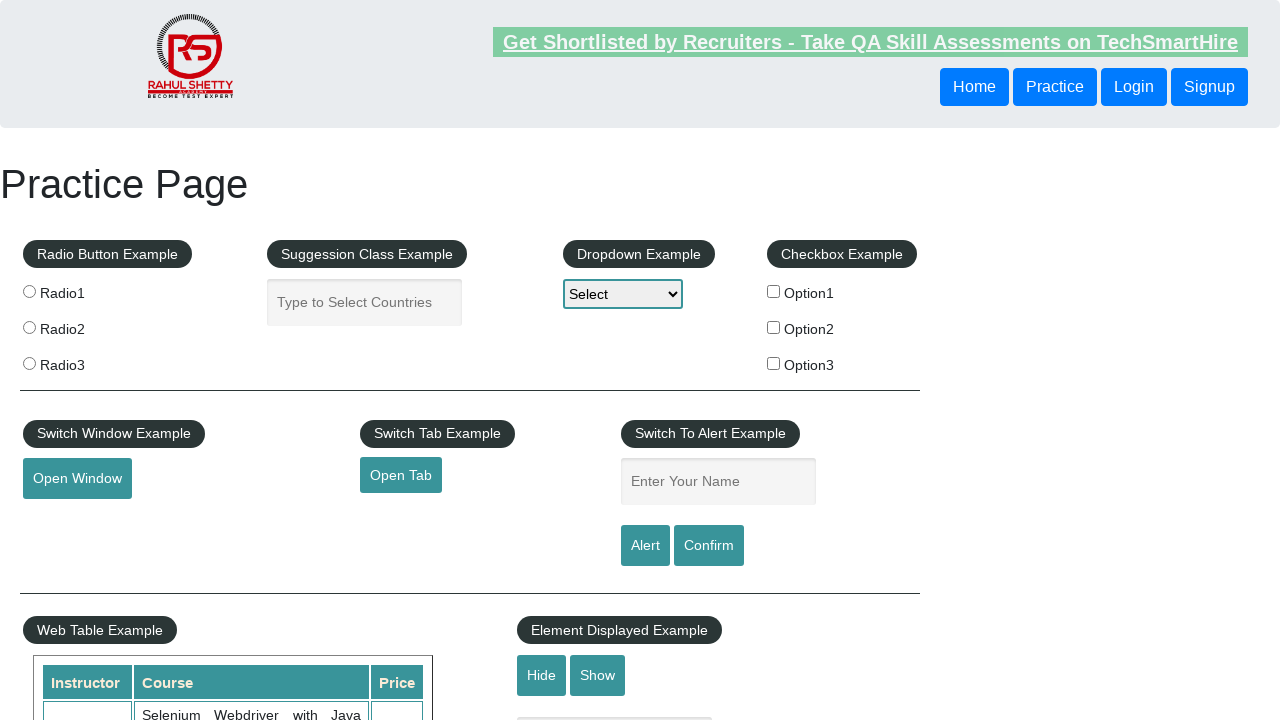

Scrolled down the page by 5000 pixels to reach footer section
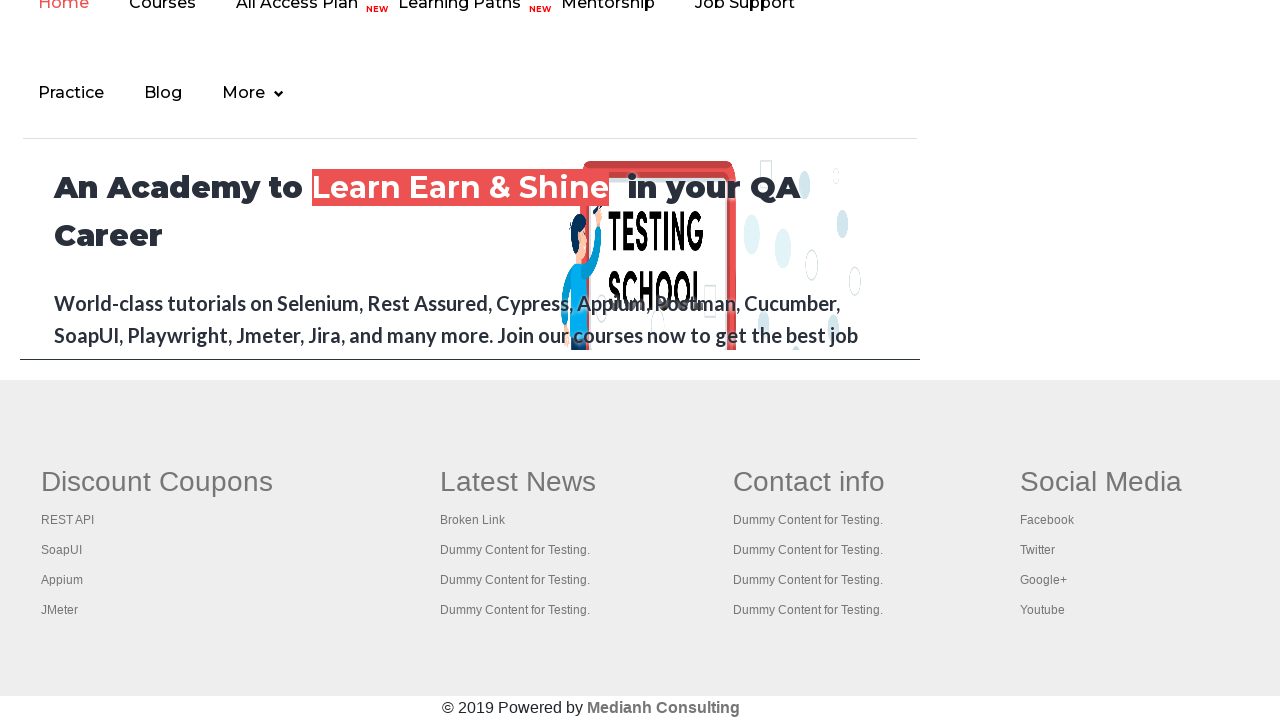

Footer links became visible after scrolling
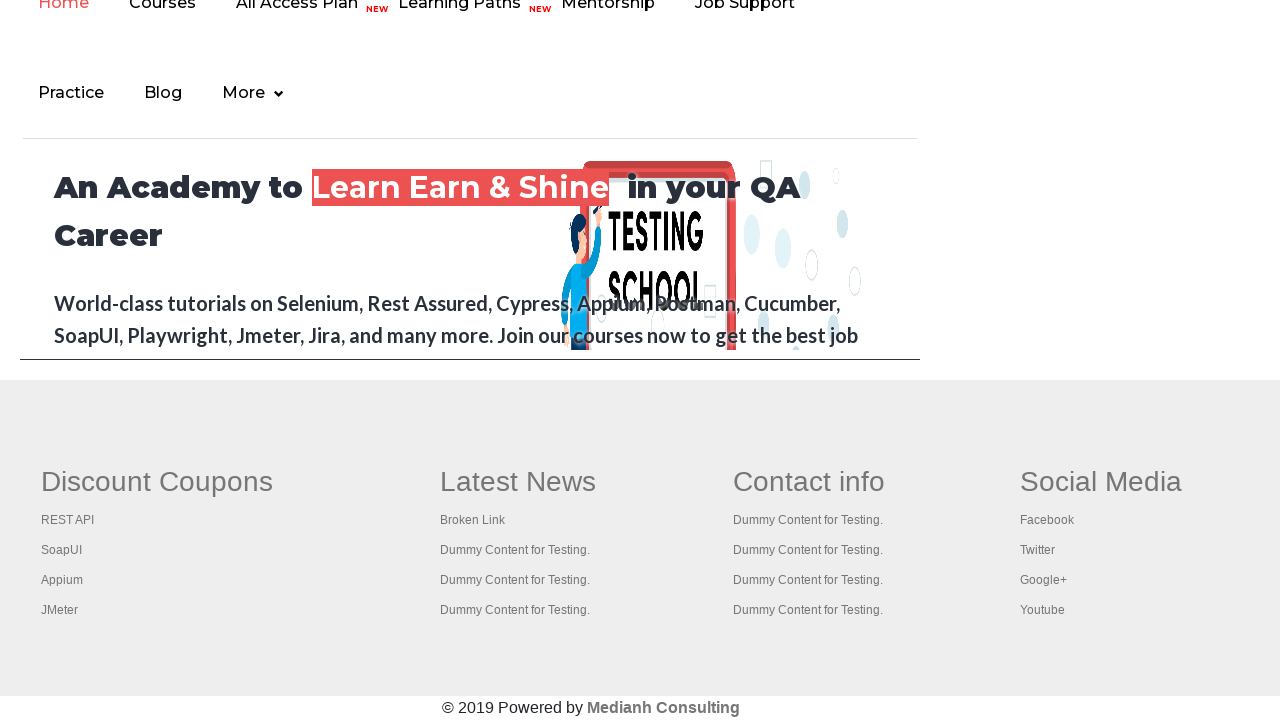

Located footer links on the page
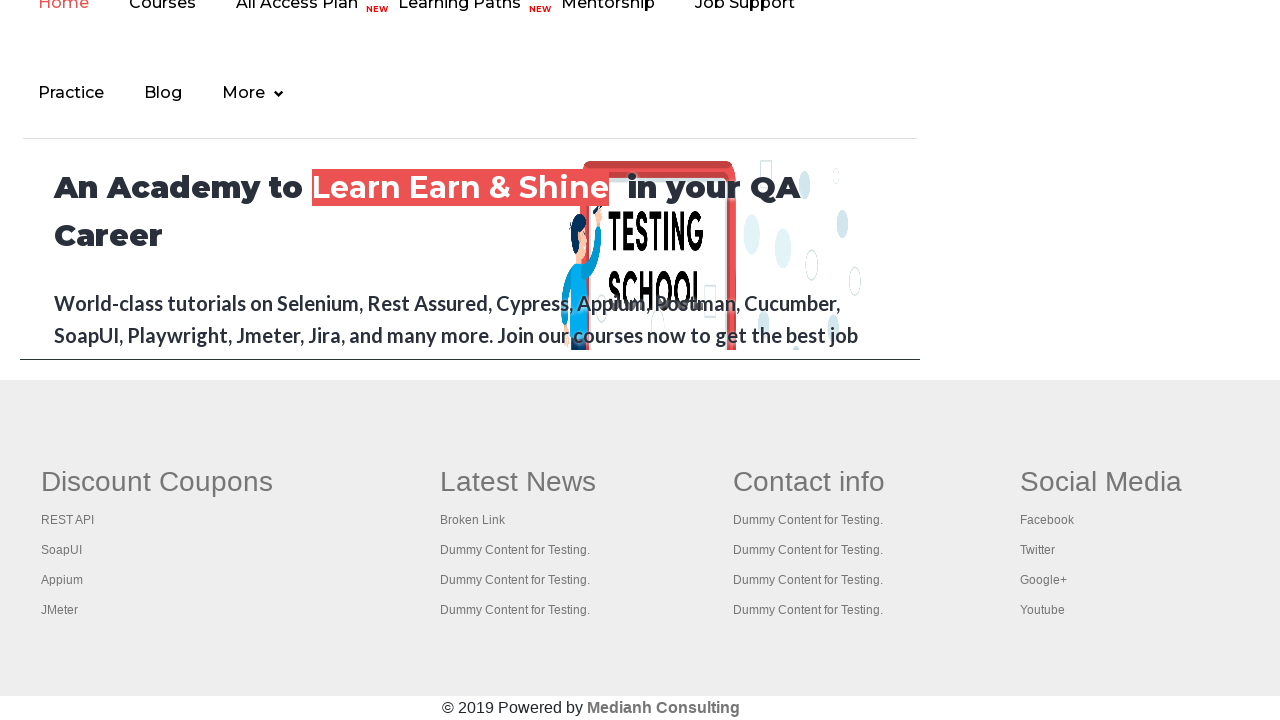

Verified that footer links are present on the page
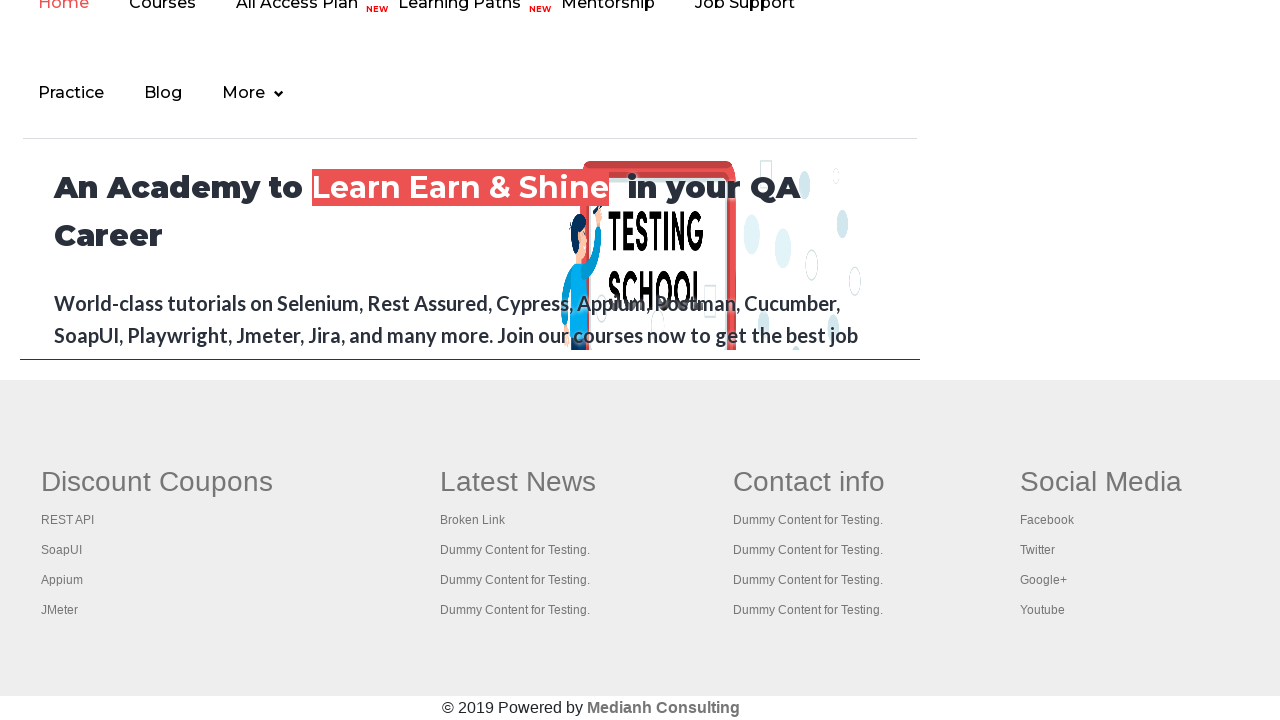

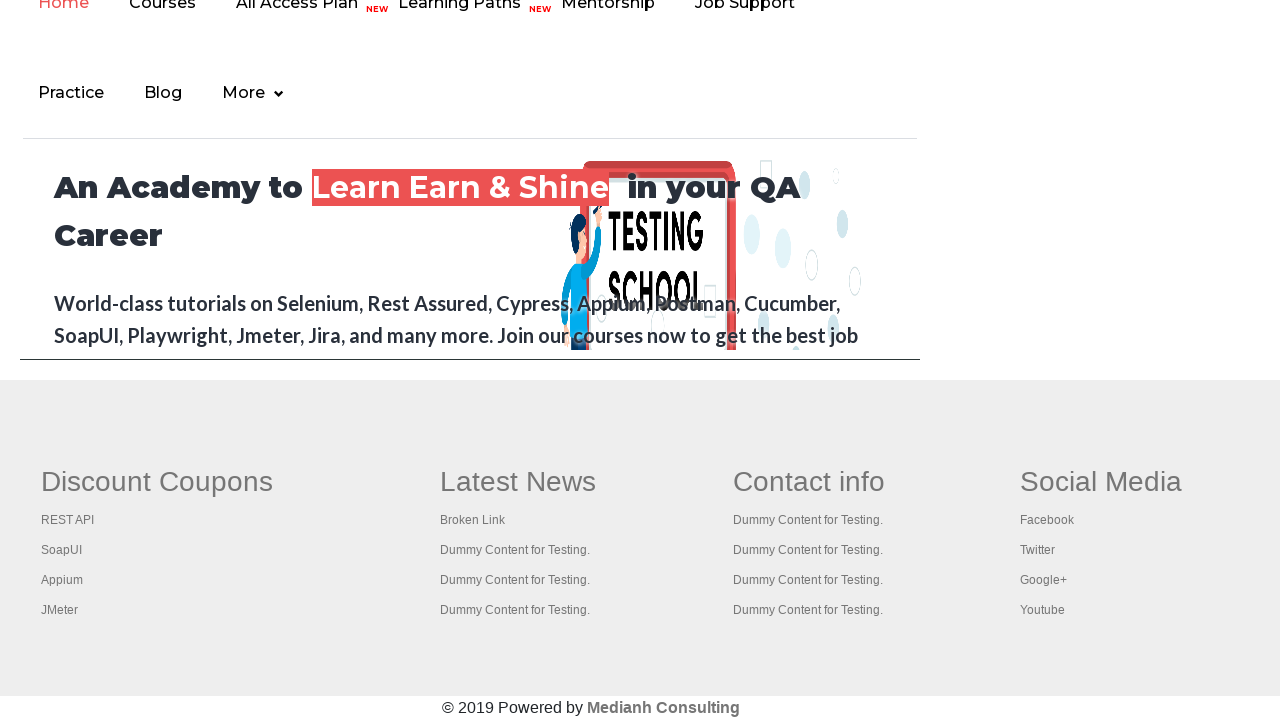